Tests keyboard key press functionality by sending SPACE and LEFT arrow keys to an input element and verifying the displayed result text matches the expected key press.

Starting URL: http://the-internet.herokuapp.com/key_presses

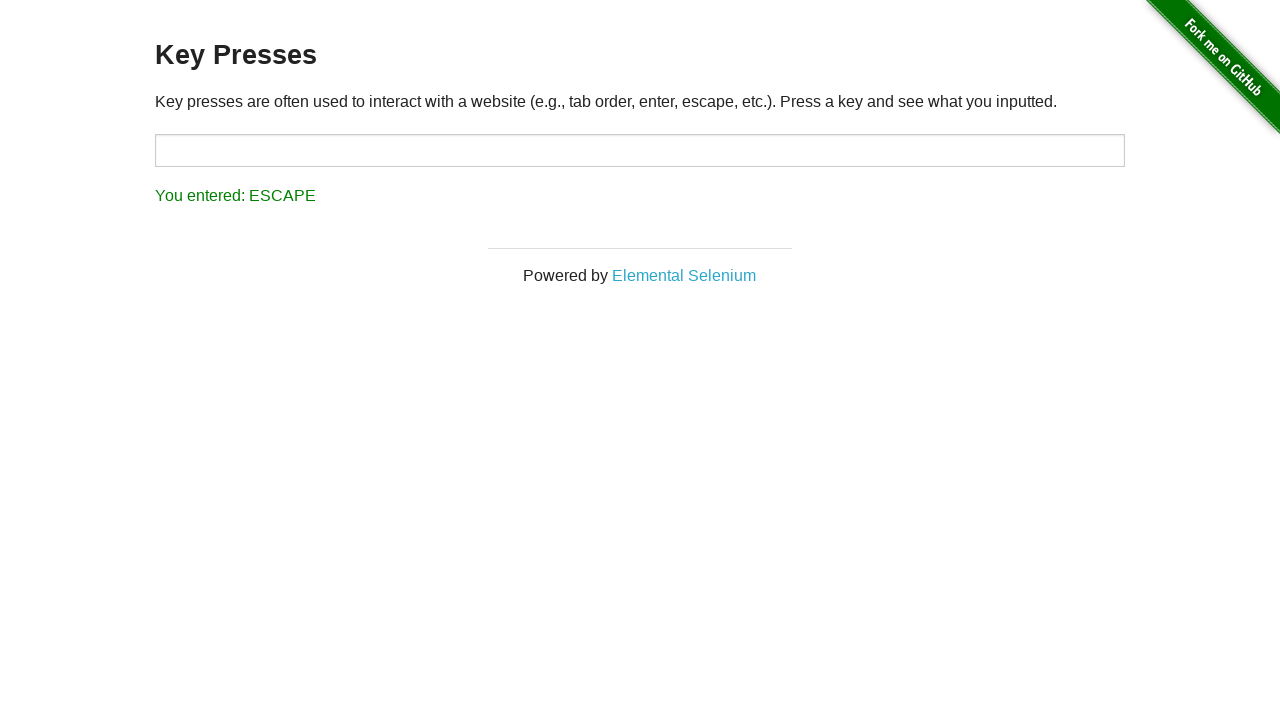

Pressed SPACE key on target element on #target
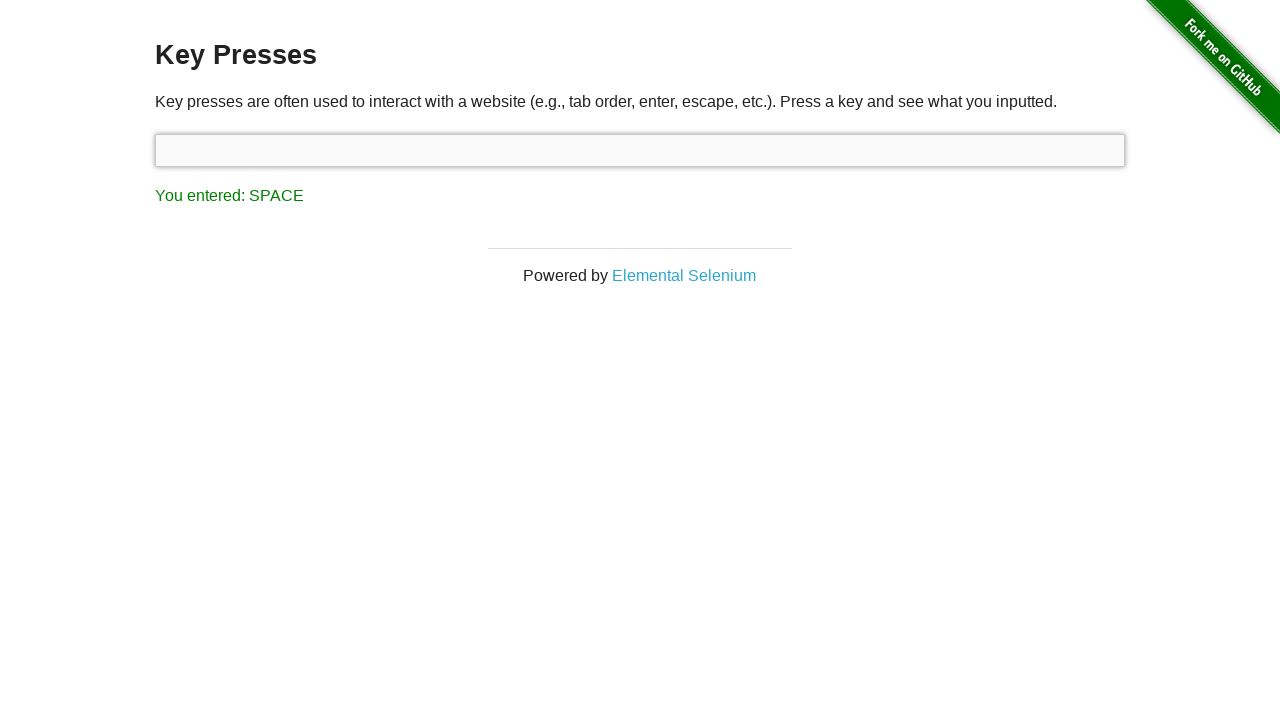

Result element loaded after SPACE key press
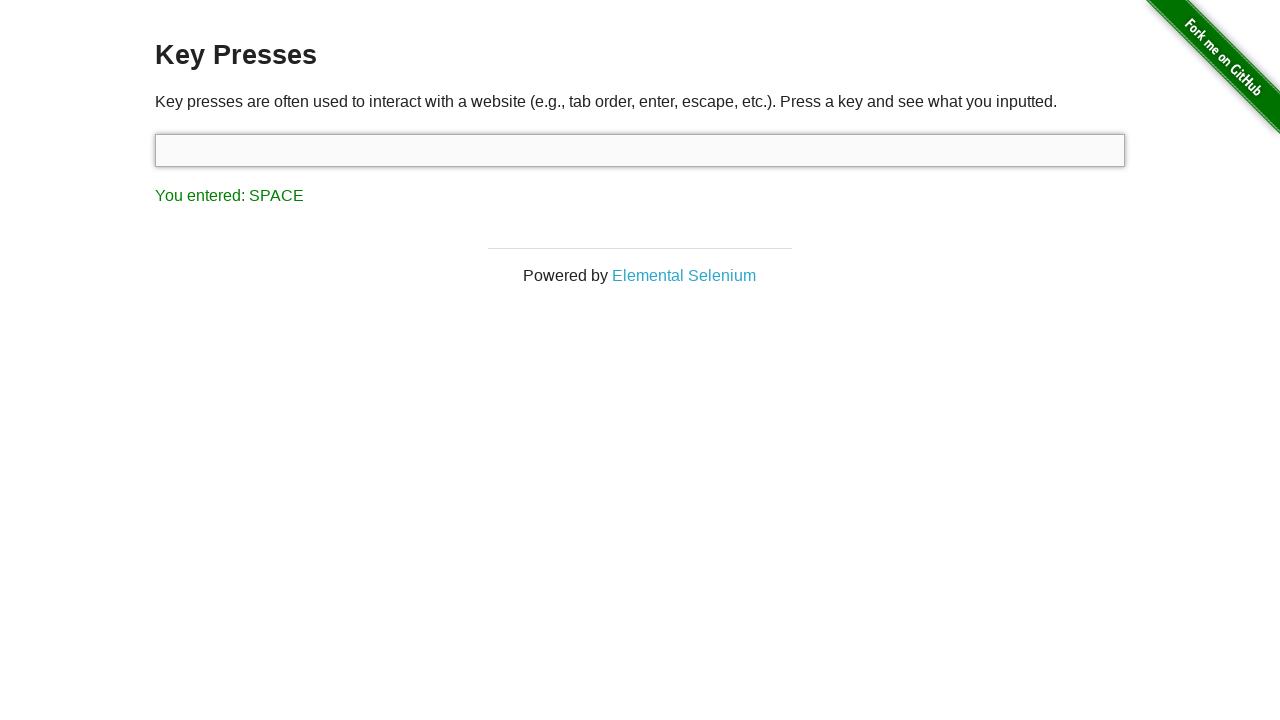

Verified result text matches 'You entered: SPACE'
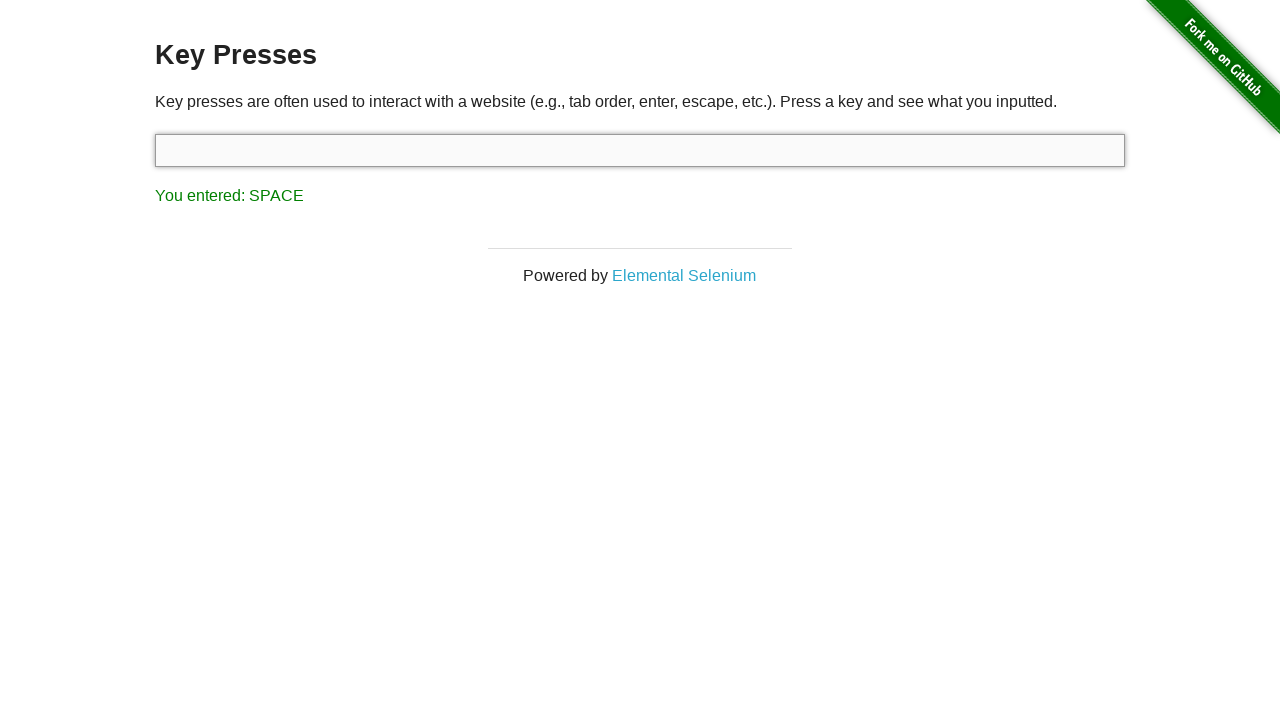

Pressed LEFT arrow key using keyboard
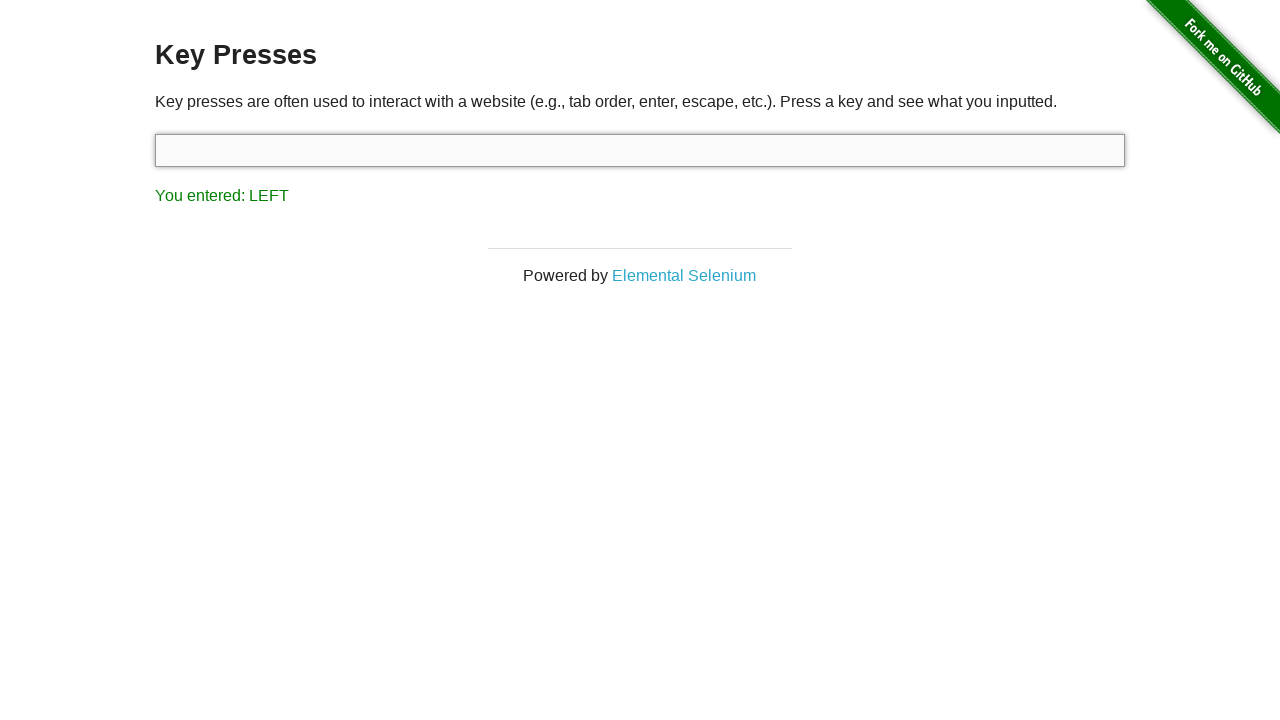

Verified result text matches 'You entered: LEFT'
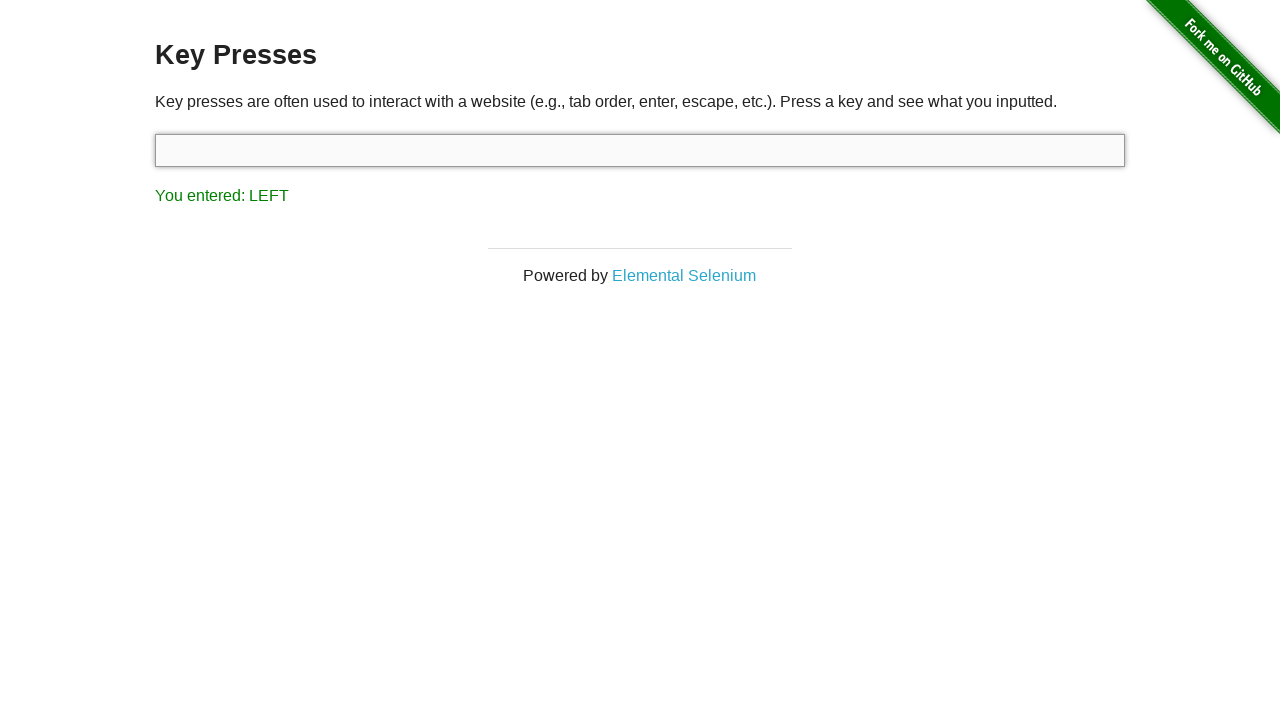

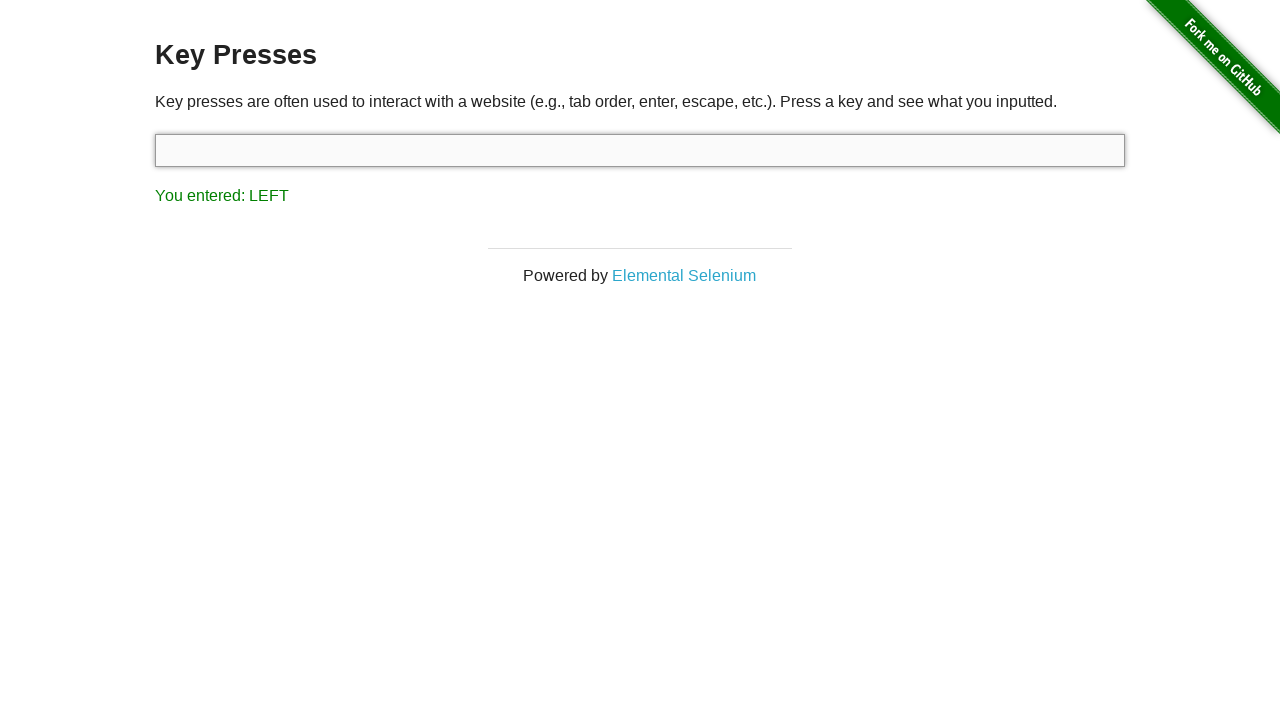